Tests that the Clear completed button is hidden when there are no completed items

Starting URL: https://demo.playwright.dev/todomvc

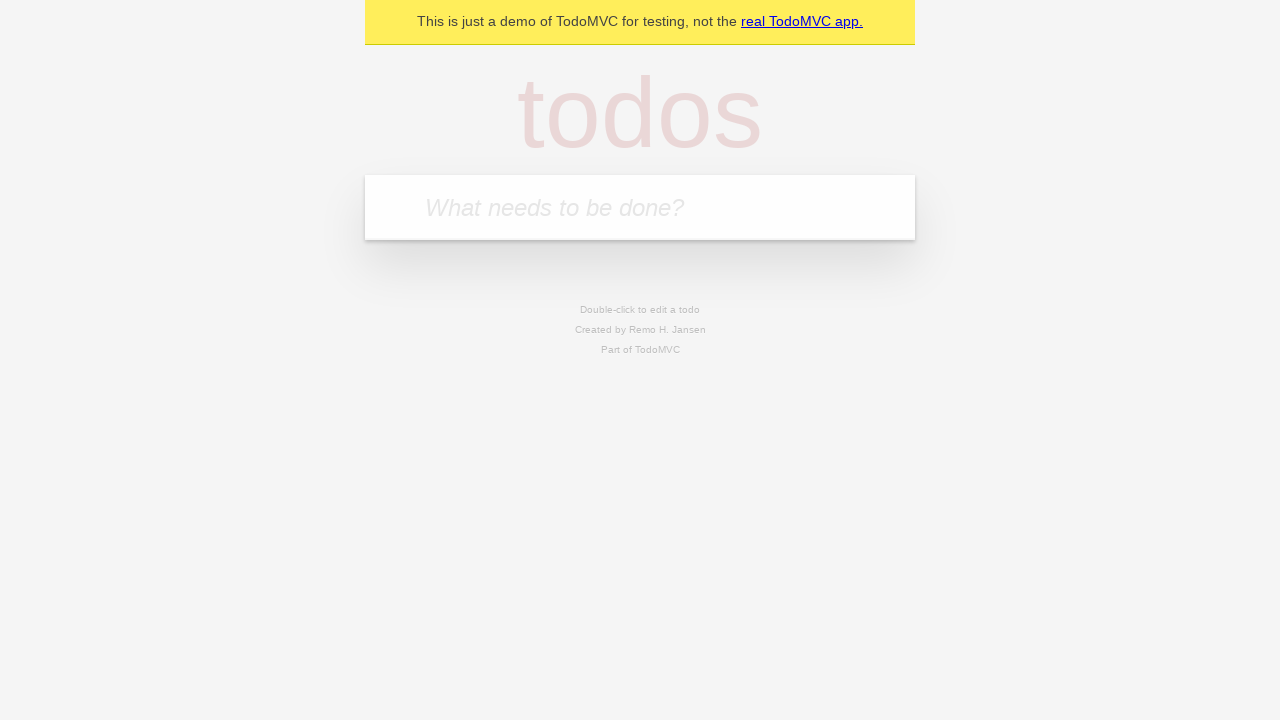

Filled todo input with 'buy some cheese' on internal:attr=[placeholder="What needs to be done?"i]
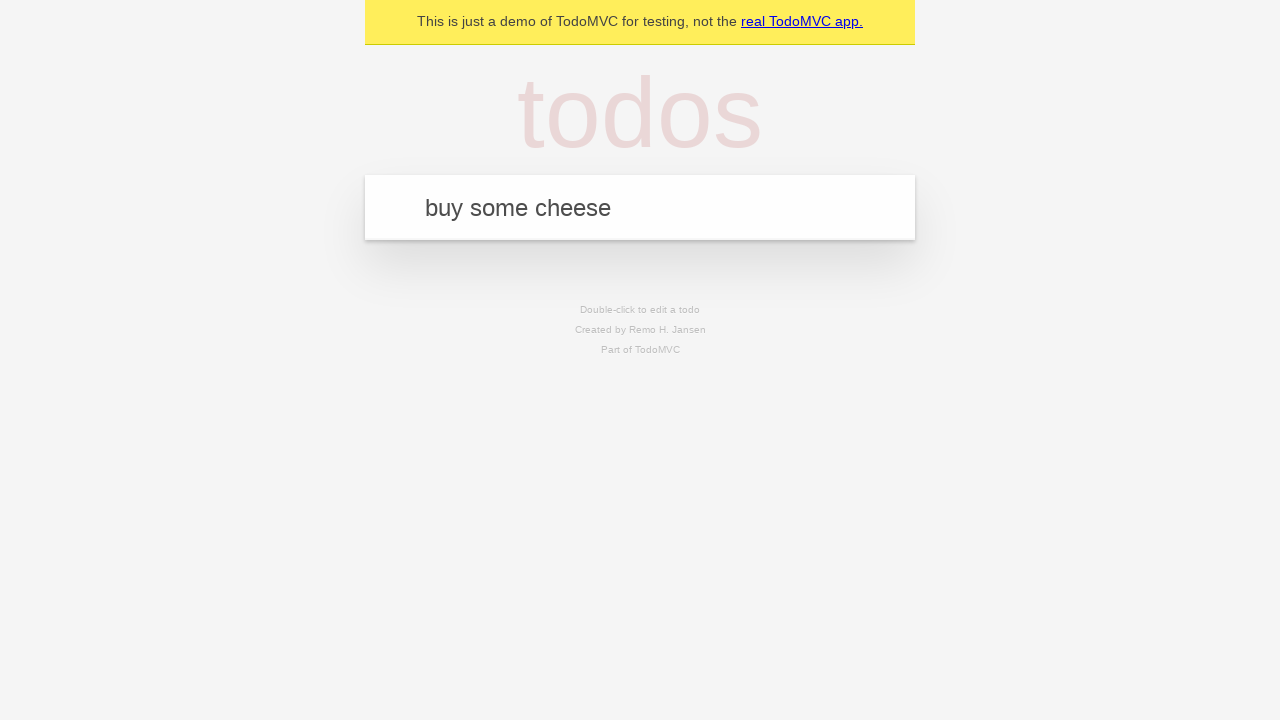

Pressed Enter to create todo 'buy some cheese' on internal:attr=[placeholder="What needs to be done?"i]
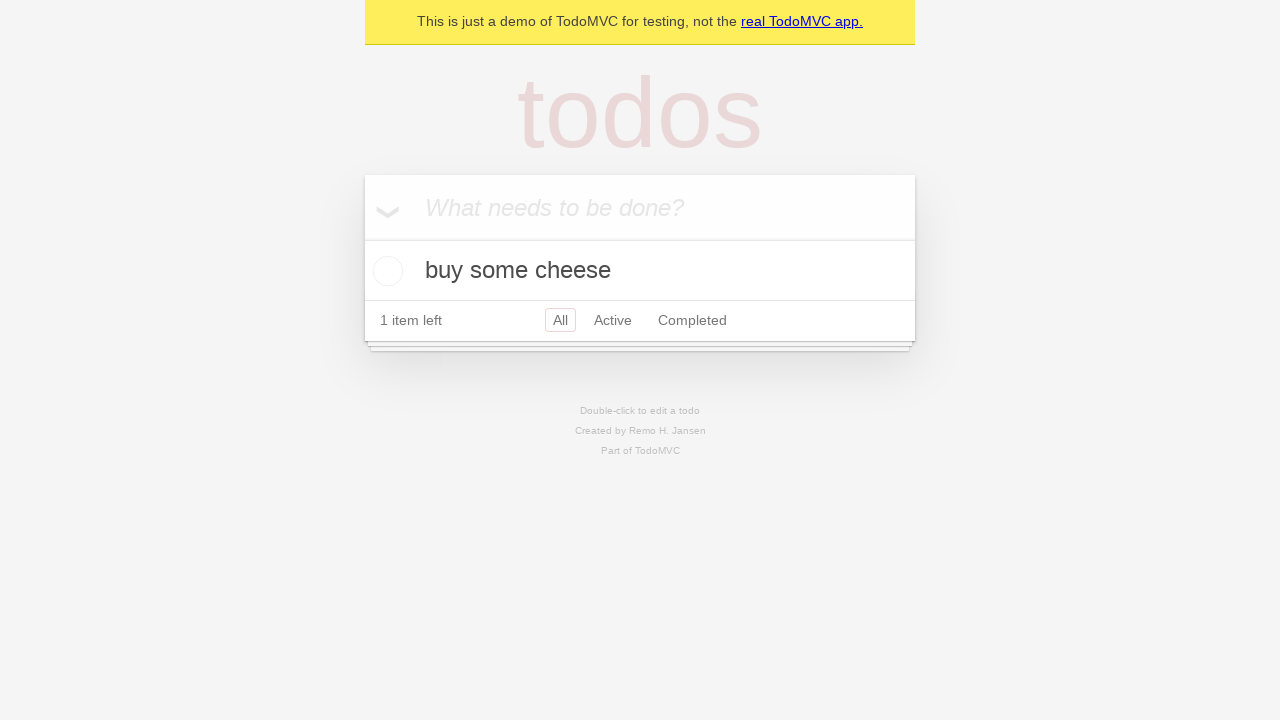

Filled todo input with 'feed the cat' on internal:attr=[placeholder="What needs to be done?"i]
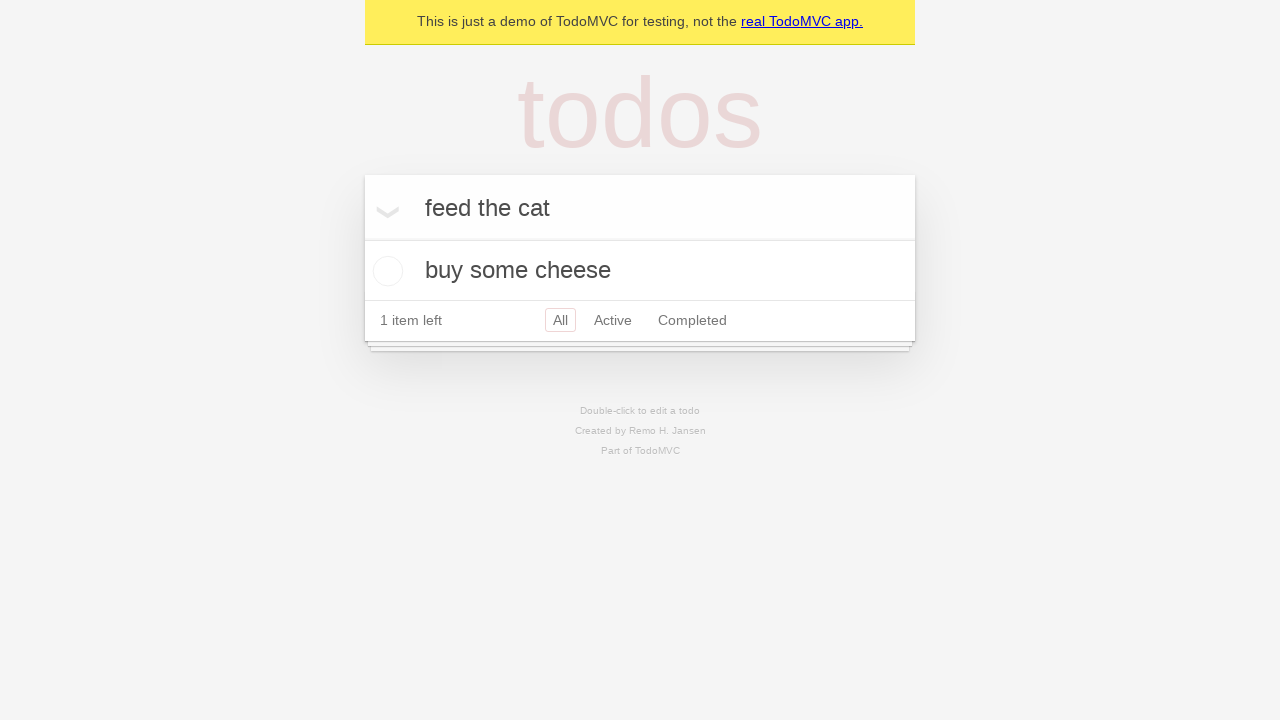

Pressed Enter to create todo 'feed the cat' on internal:attr=[placeholder="What needs to be done?"i]
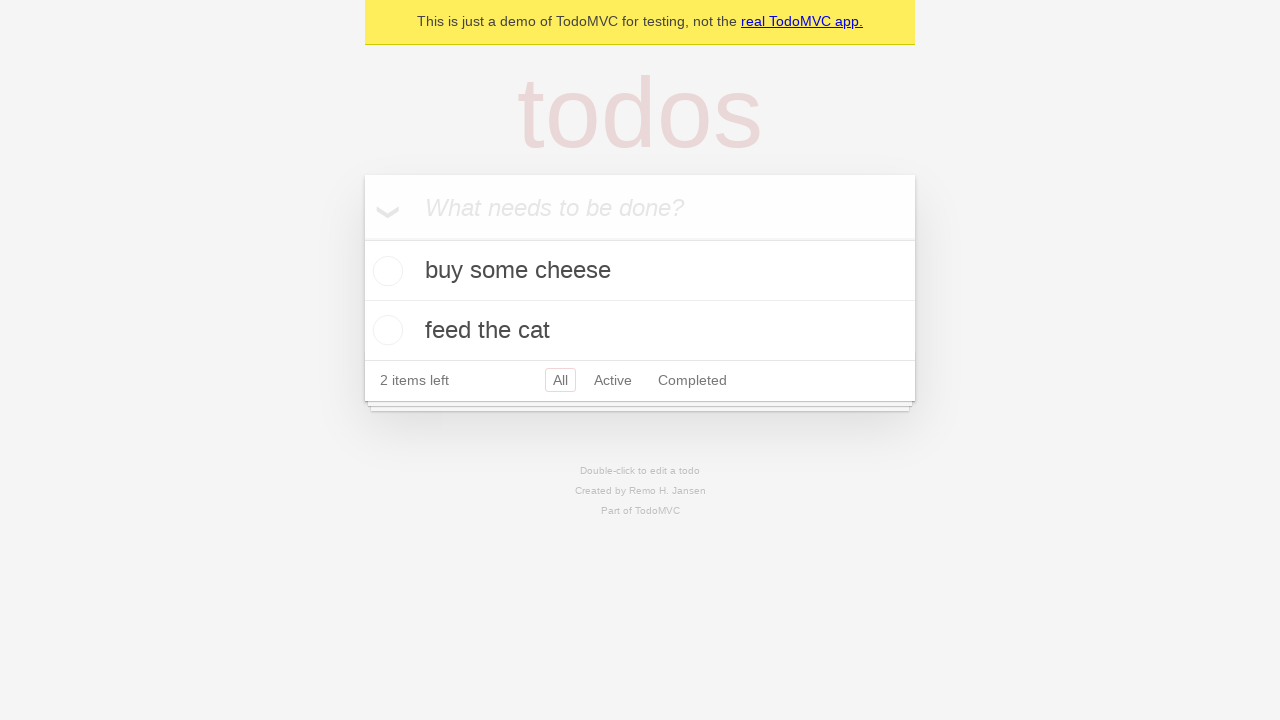

Filled todo input with 'book a doctors appointment' on internal:attr=[placeholder="What needs to be done?"i]
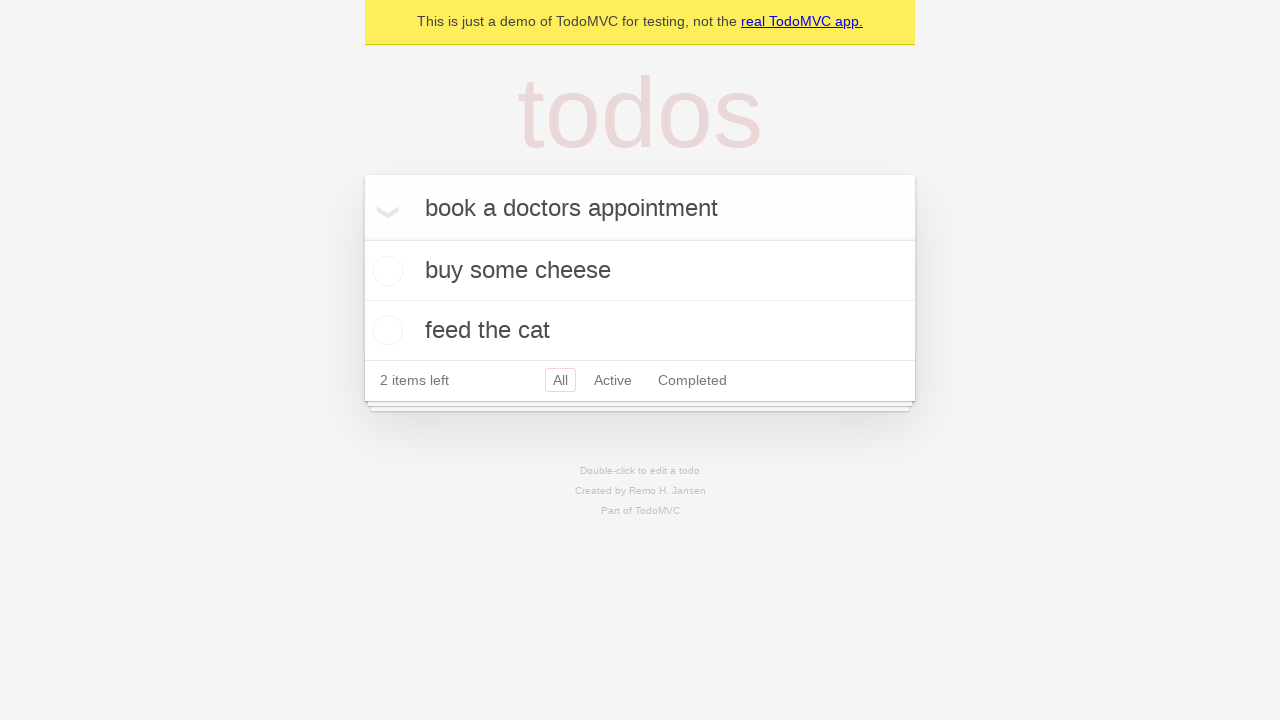

Pressed Enter to create todo 'book a doctors appointment' on internal:attr=[placeholder="What needs to be done?"i]
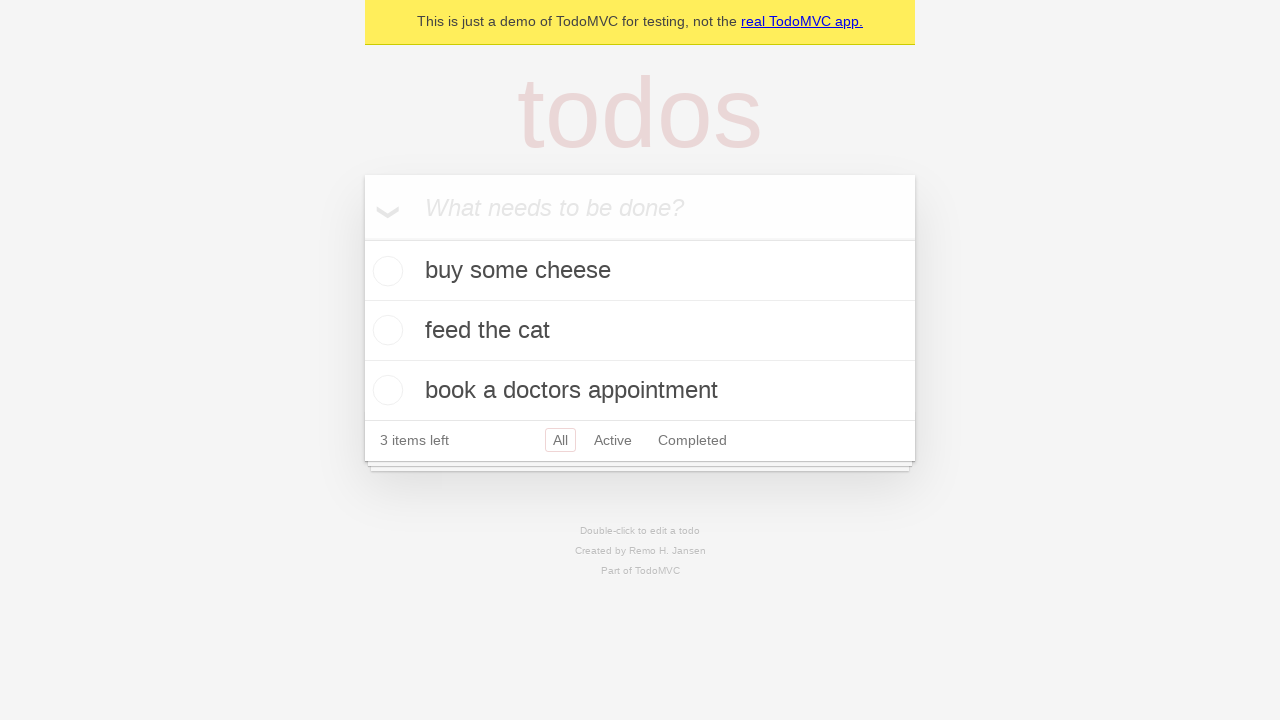

Checked the first todo item as completed at (385, 271) on .todo-list li .toggle >> nth=0
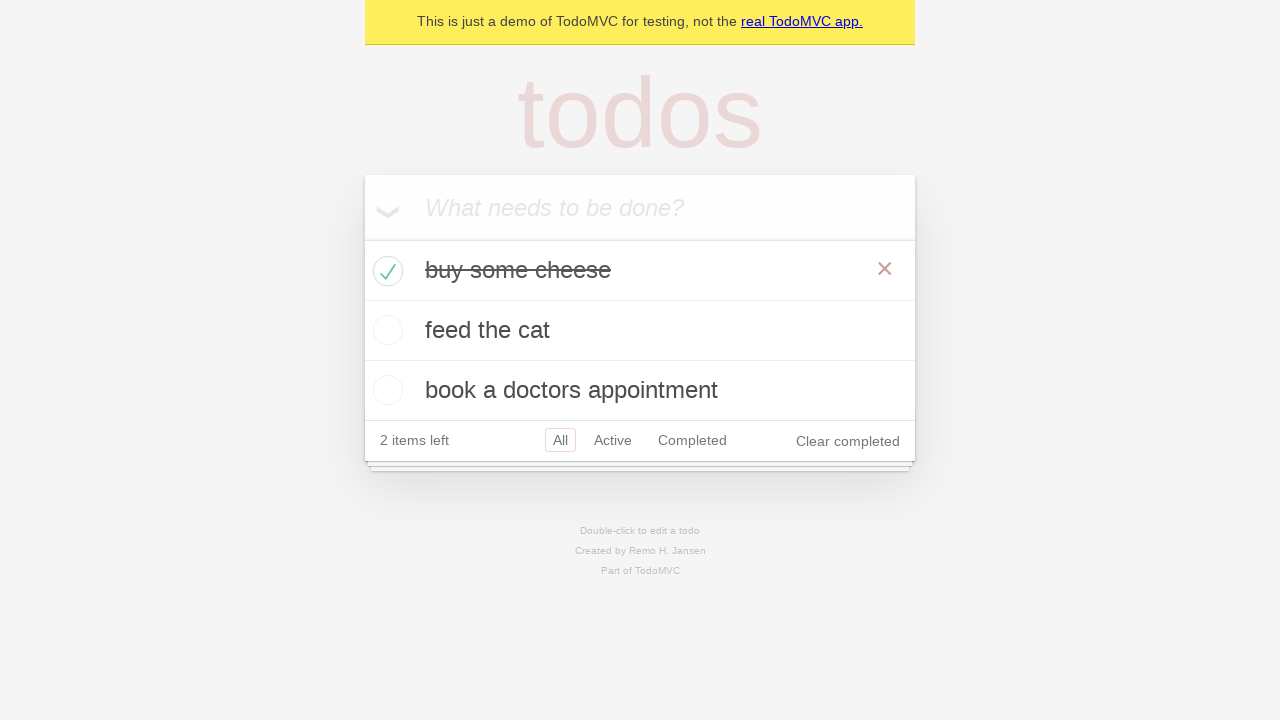

Clicked 'Clear completed' button at (848, 441) on internal:role=button[name="Clear completed"i]
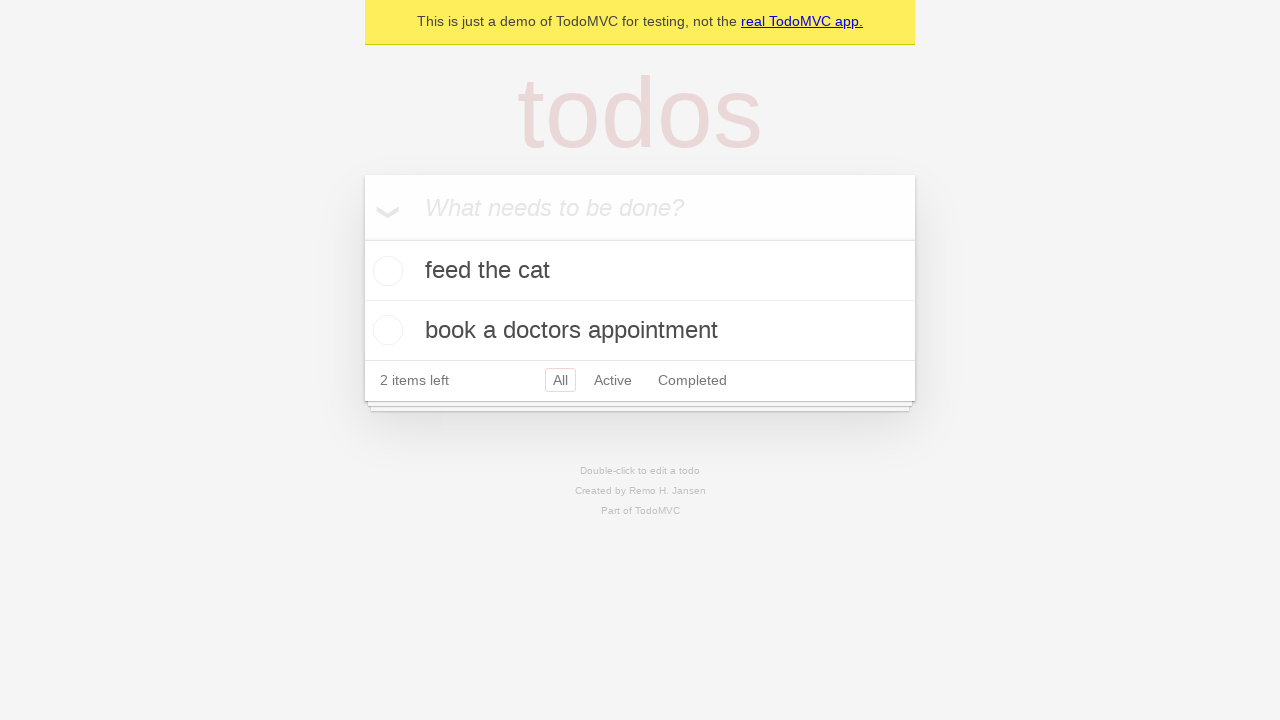

Waited for UI to update after clearing completed items
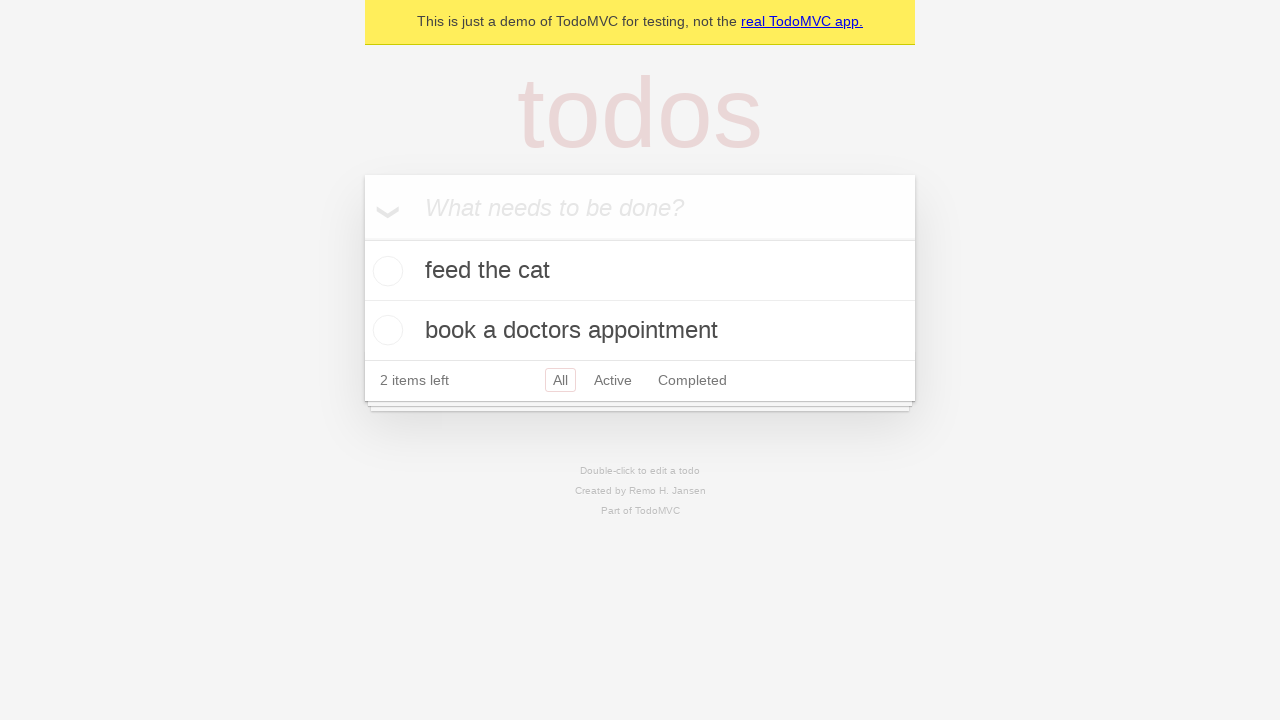

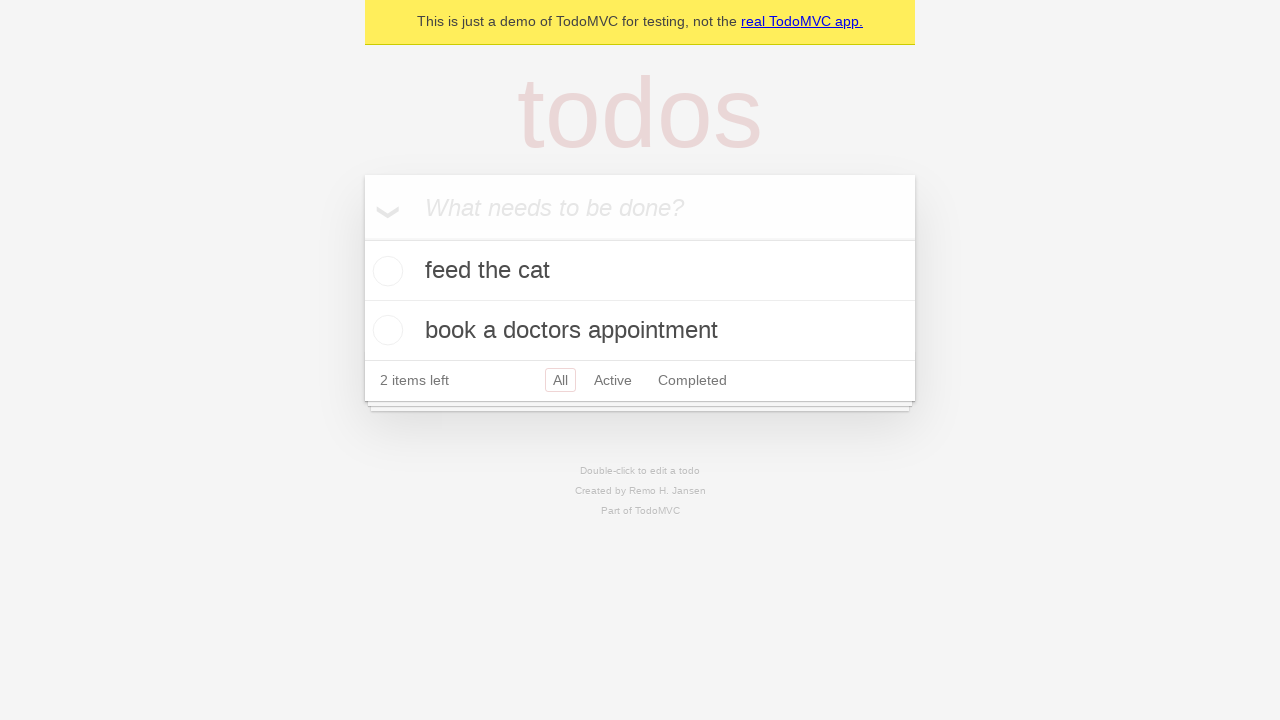